Tests dynamic loading using fluent wait approach to wait for Hello World text to appear

Starting URL: http://the-internet.herokuapp.com/dynamic_loading/2

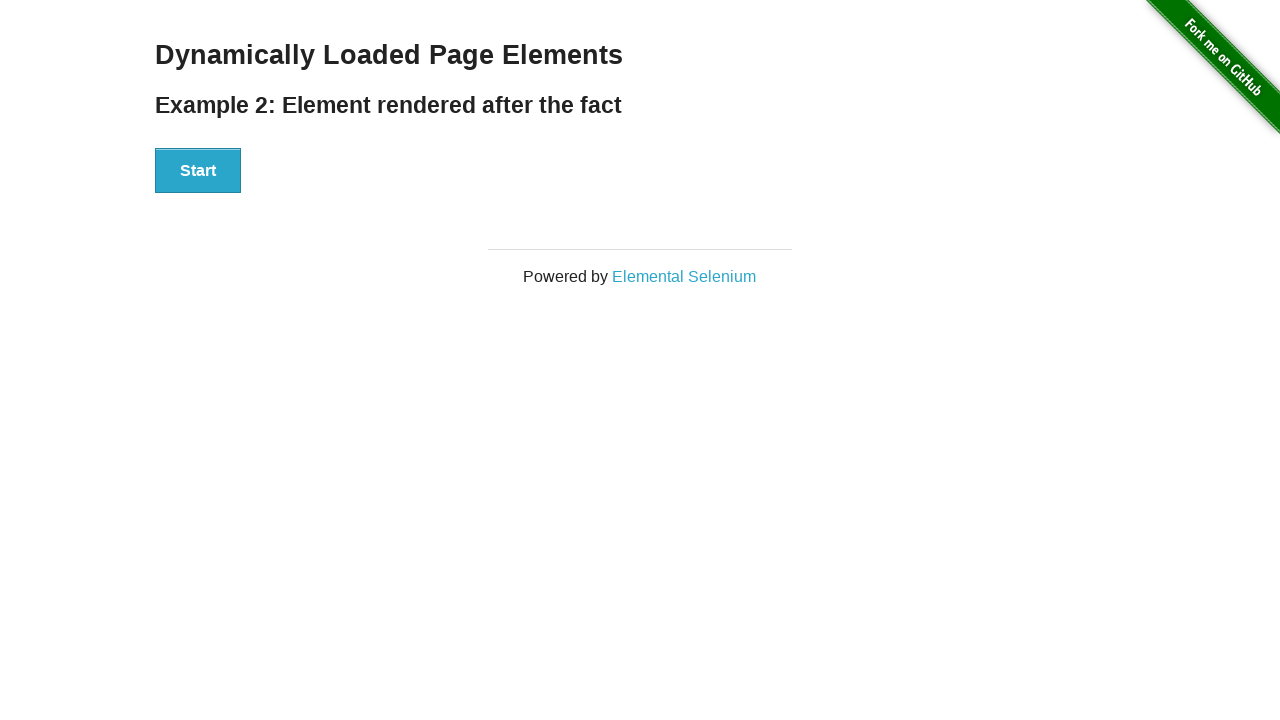

Clicked the 'Start' button to begin dynamic loading at (198, 171) on xpath=//button[text()='Start']
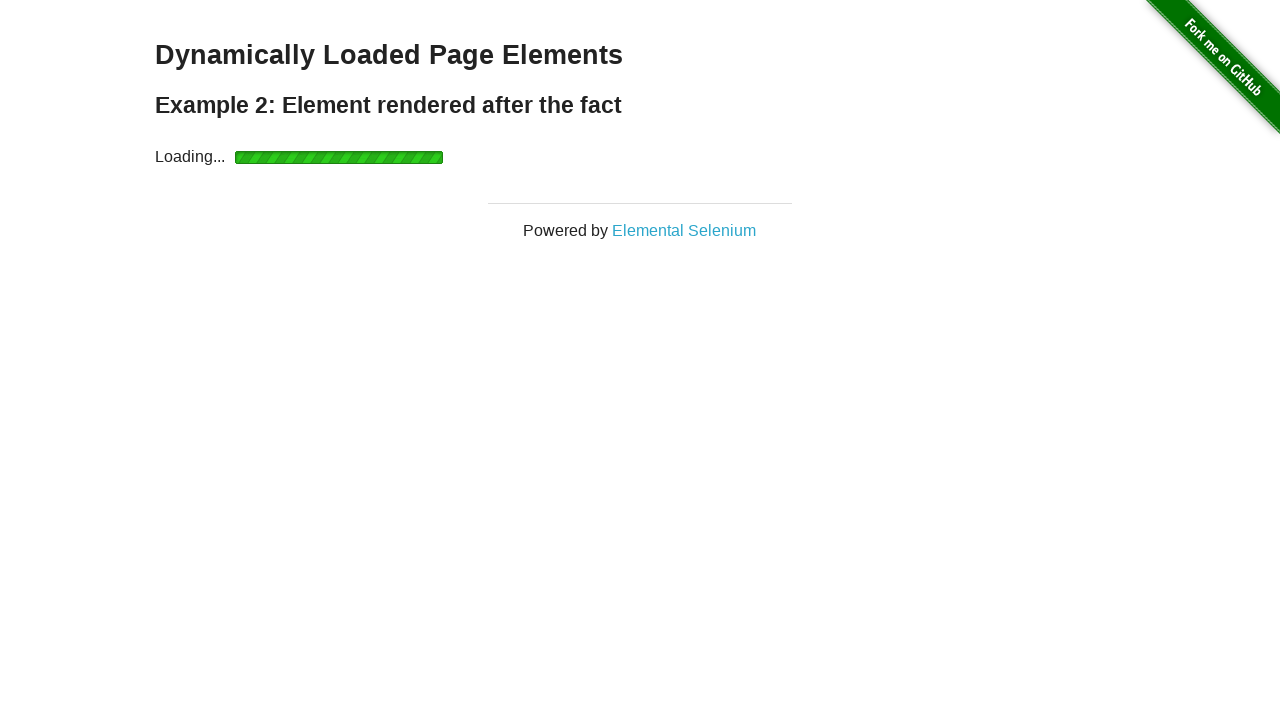

Waited for and found the 'Hello World!' element using fluent wait (15 second timeout)
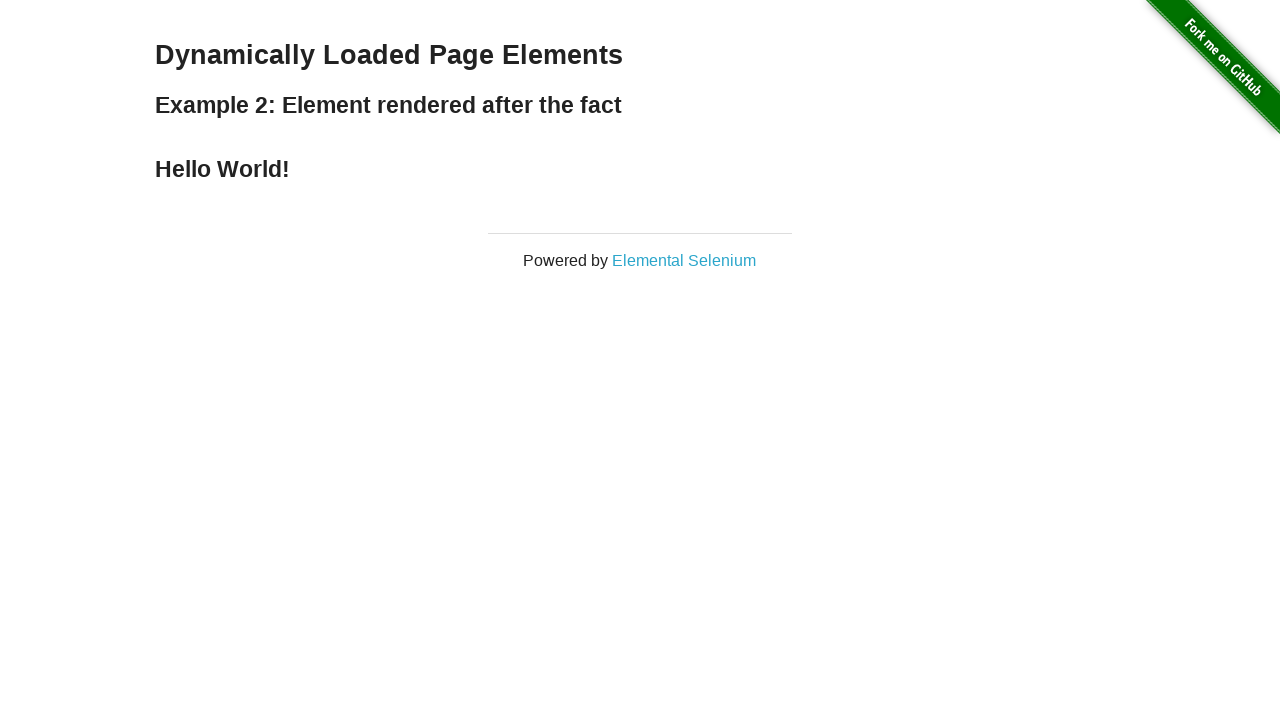

Verified that the element contains 'Hello World!' text
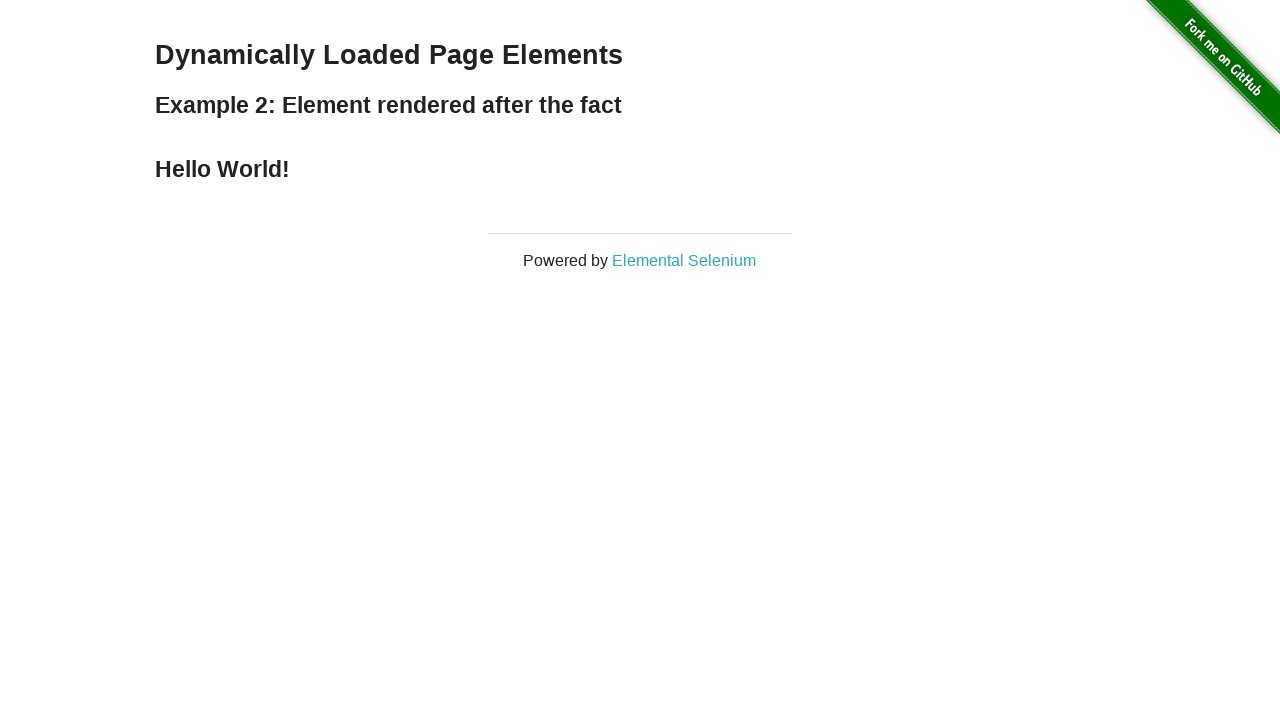

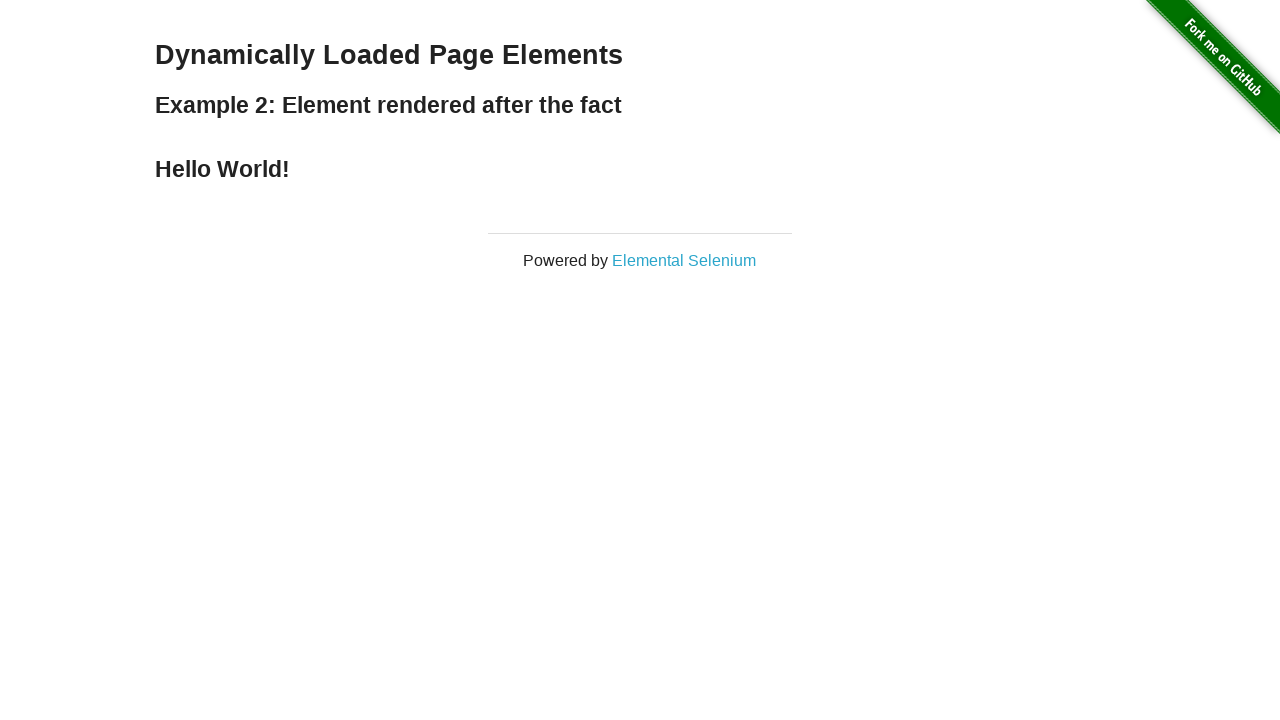